Tests a dropdown selection form by calculating the sum of two numbers displayed on the page and selecting the correct answer from a dropdown menu

Starting URL: http://suninjuly.github.io/selects1.html

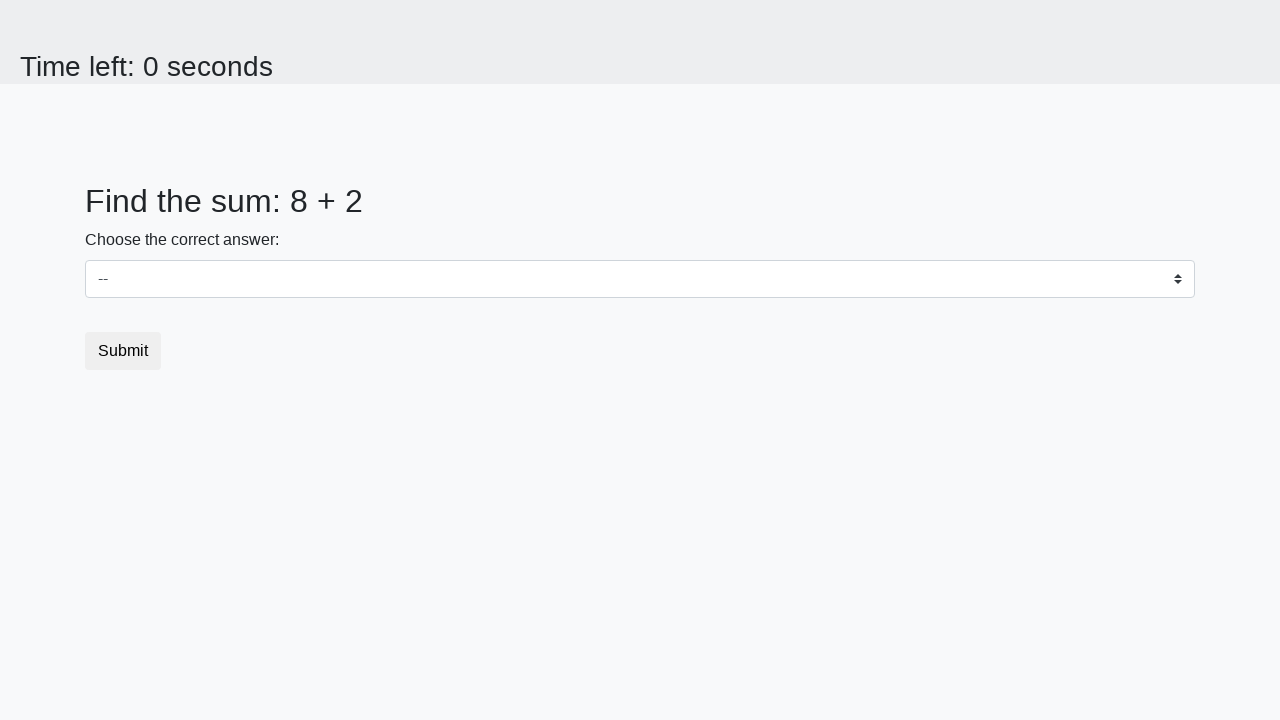

Retrieved first number from page
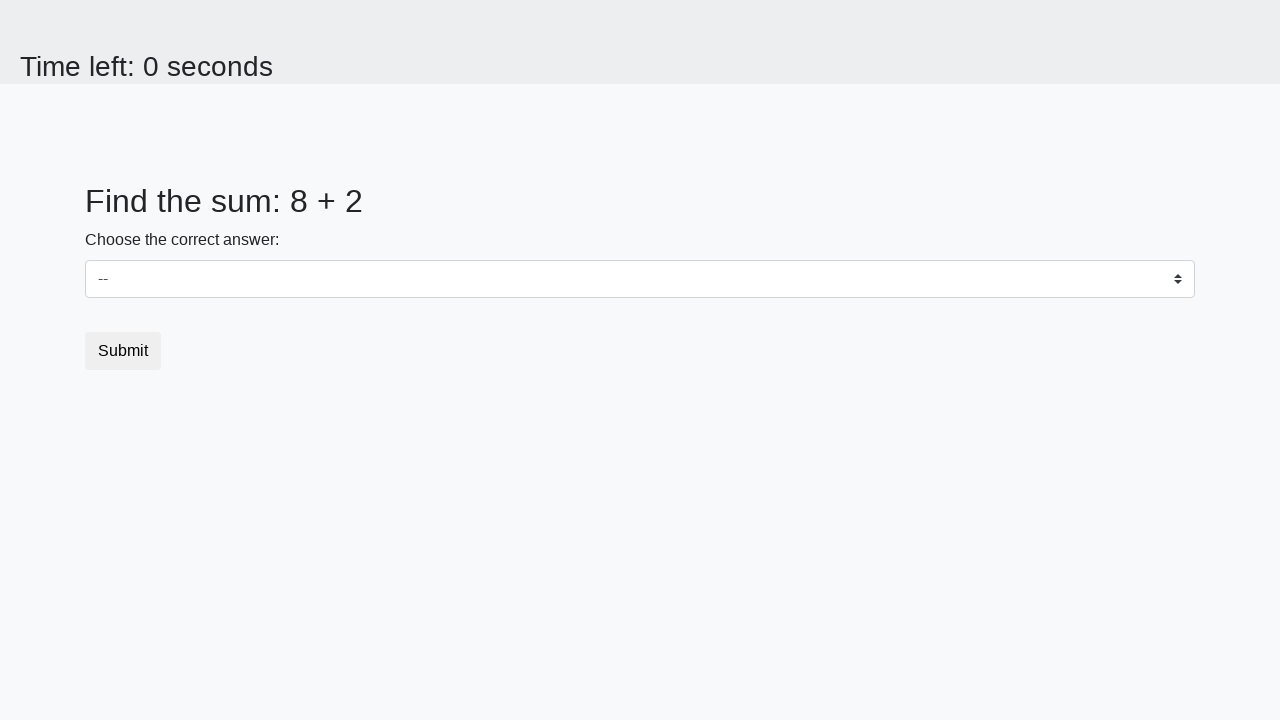

Retrieved second number from page
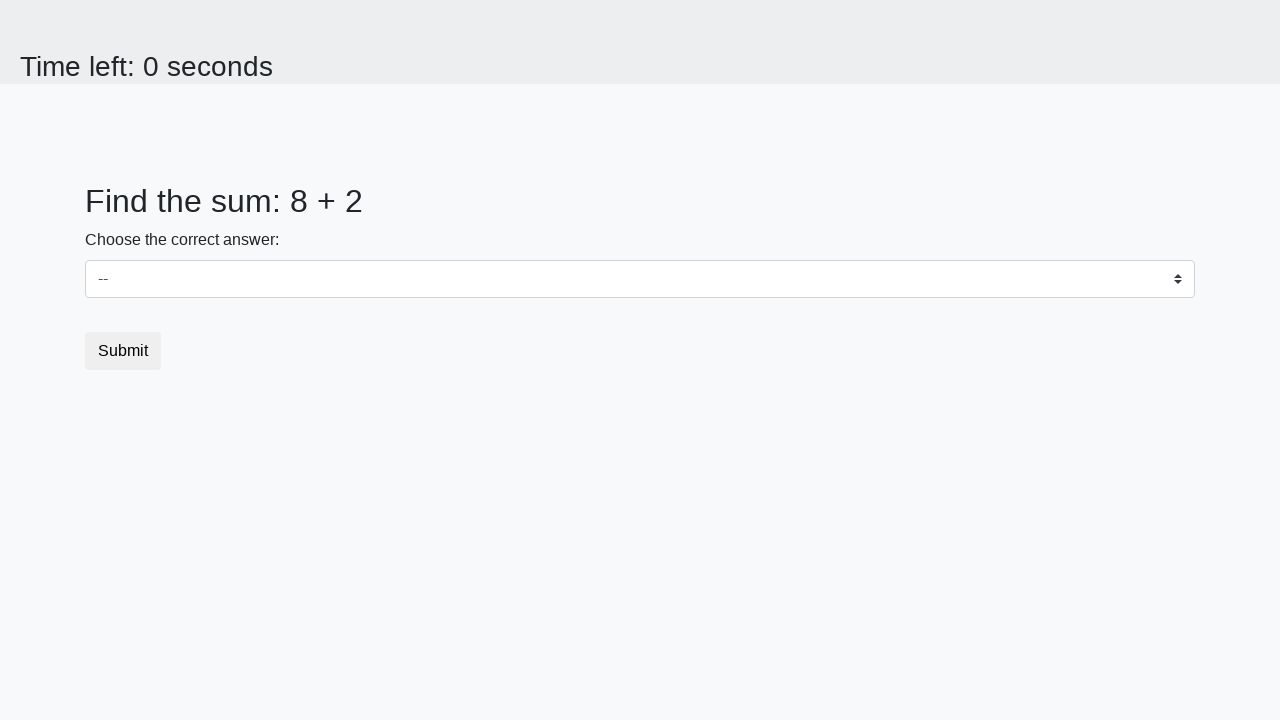

Calculated sum: 8 + 2 = 10
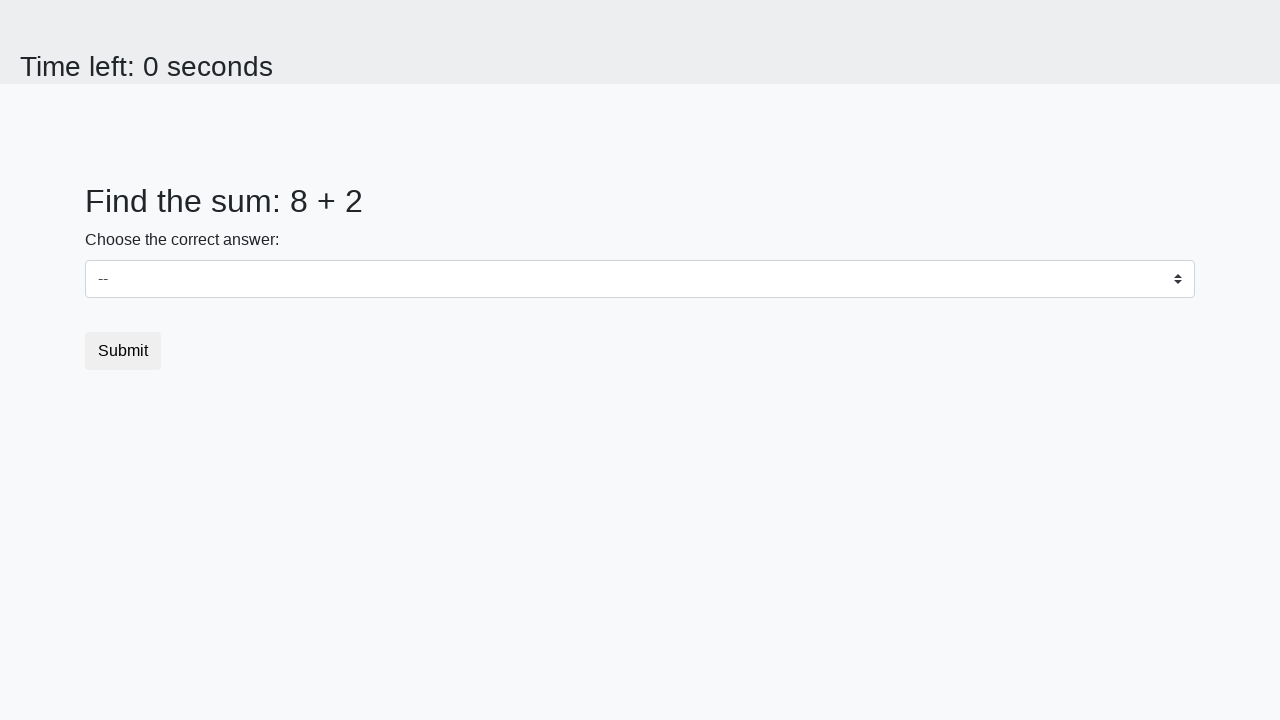

Selected sum value '10' from dropdown menu on select
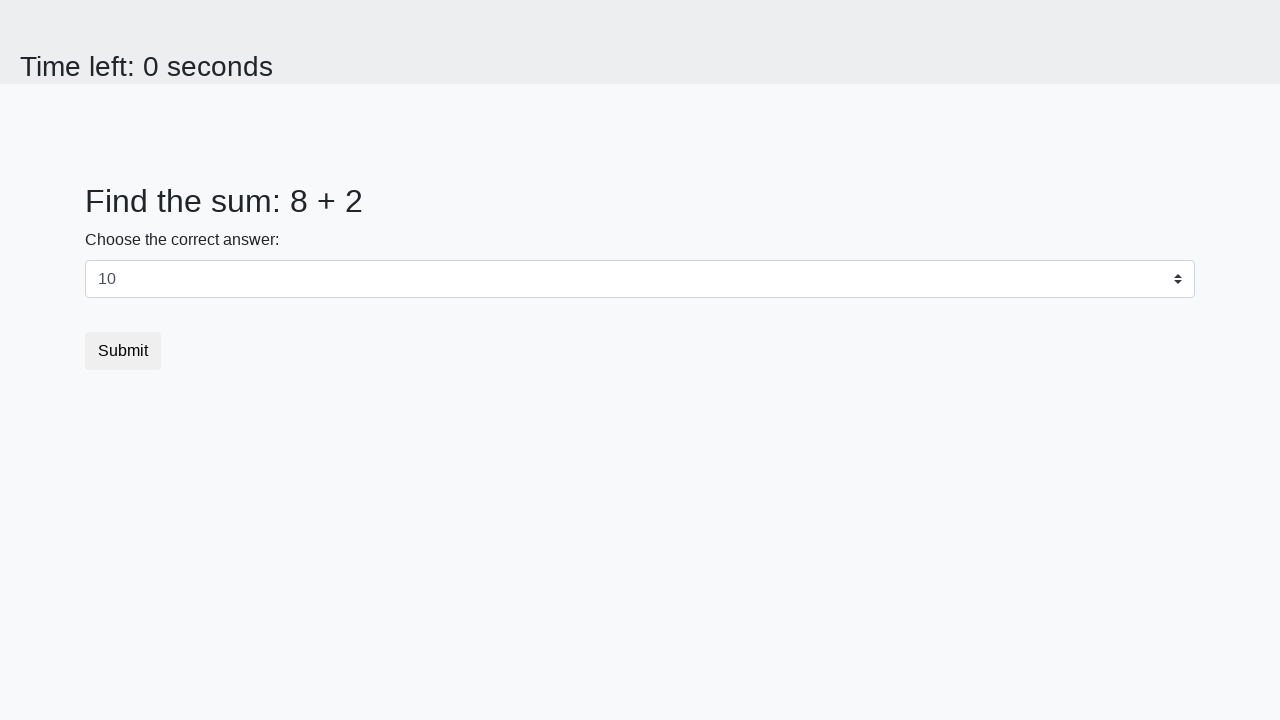

Clicked submit button at (123, 351) on button
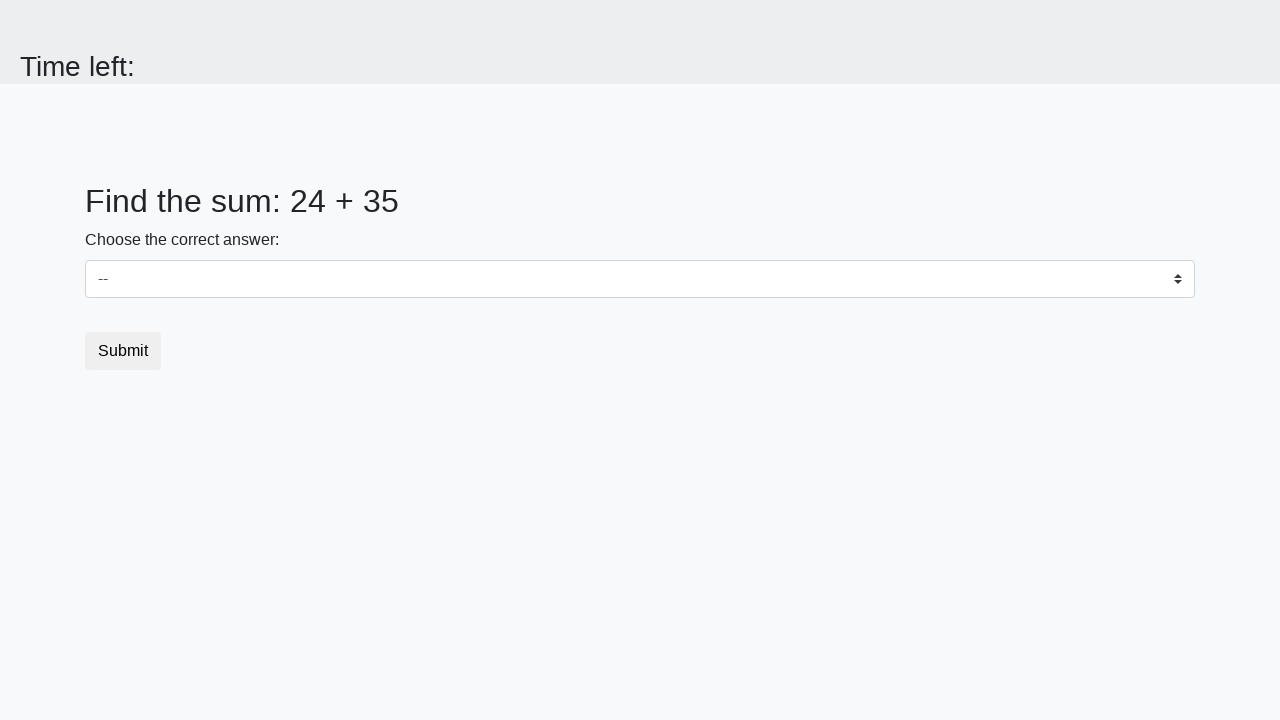

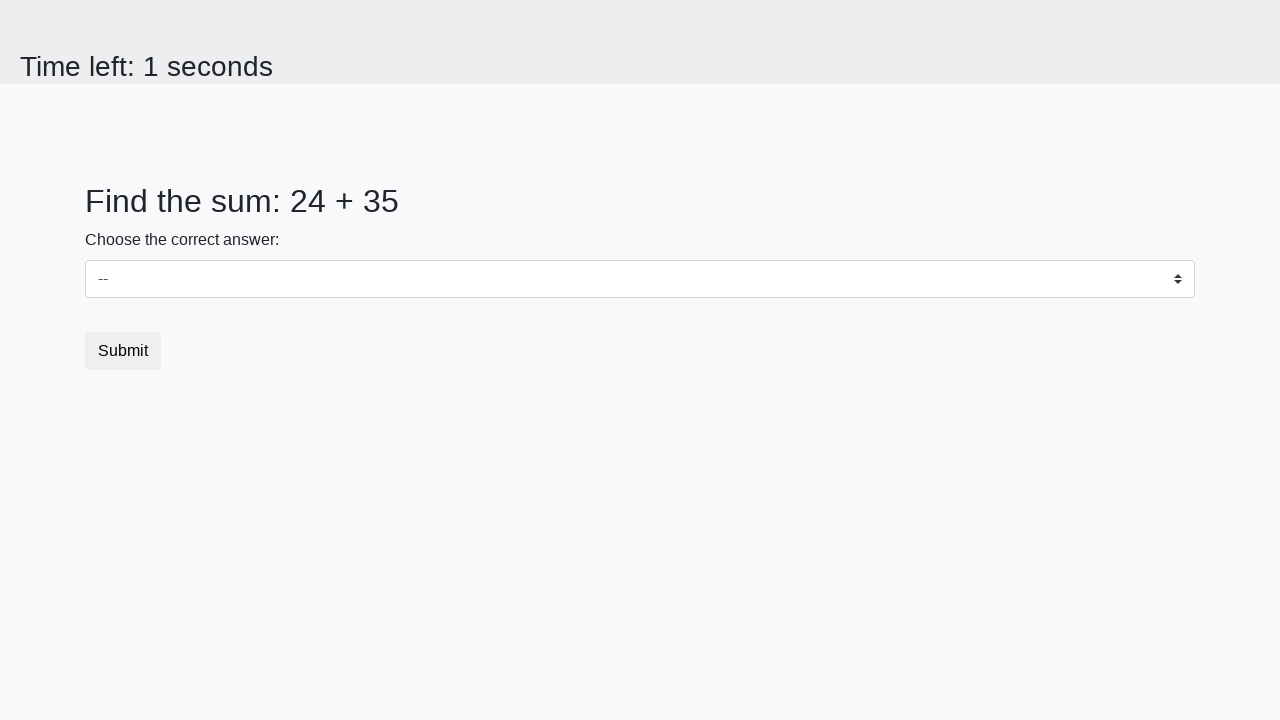